Tests finding a link by calculated text (mathematical expression), clicking it, then filling out a form with personal information (first name, last name, city, country) and submitting it.

Starting URL: http://suninjuly.github.io/find_link_text

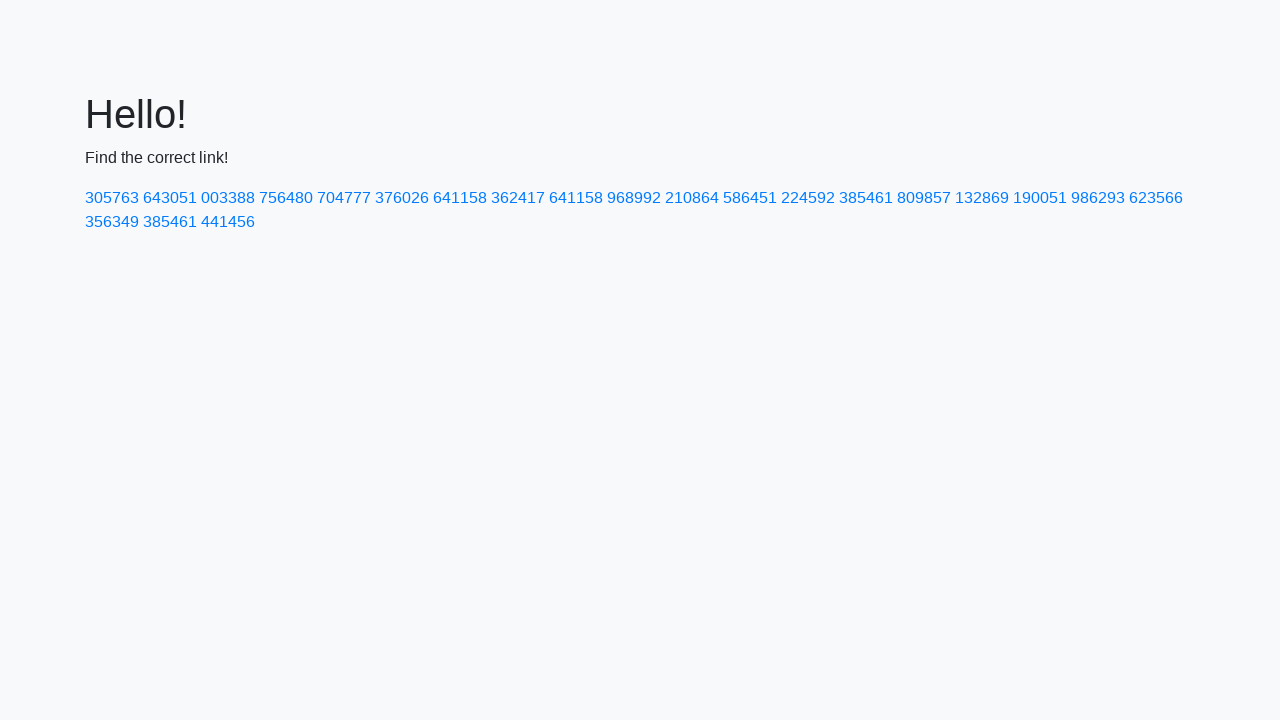

Calculated link text from mathematical formula: 224592
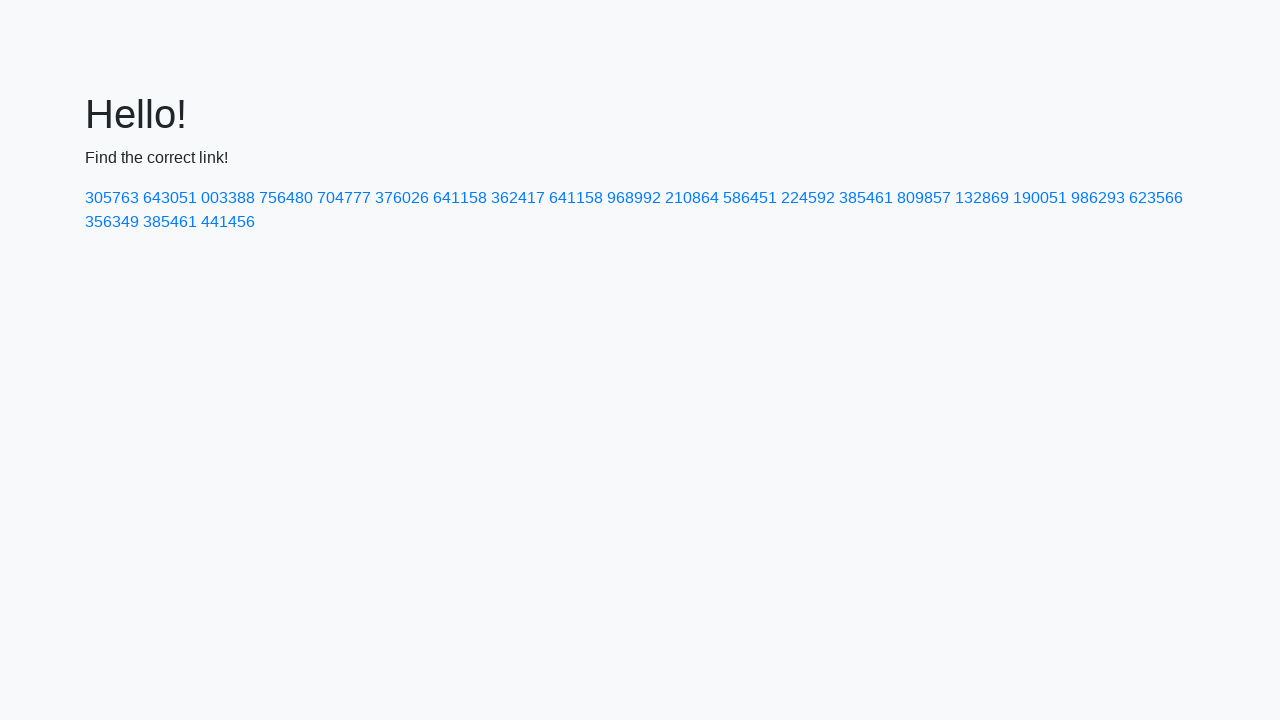

Clicked link with calculated text '224592' at (808, 198) on text=224592
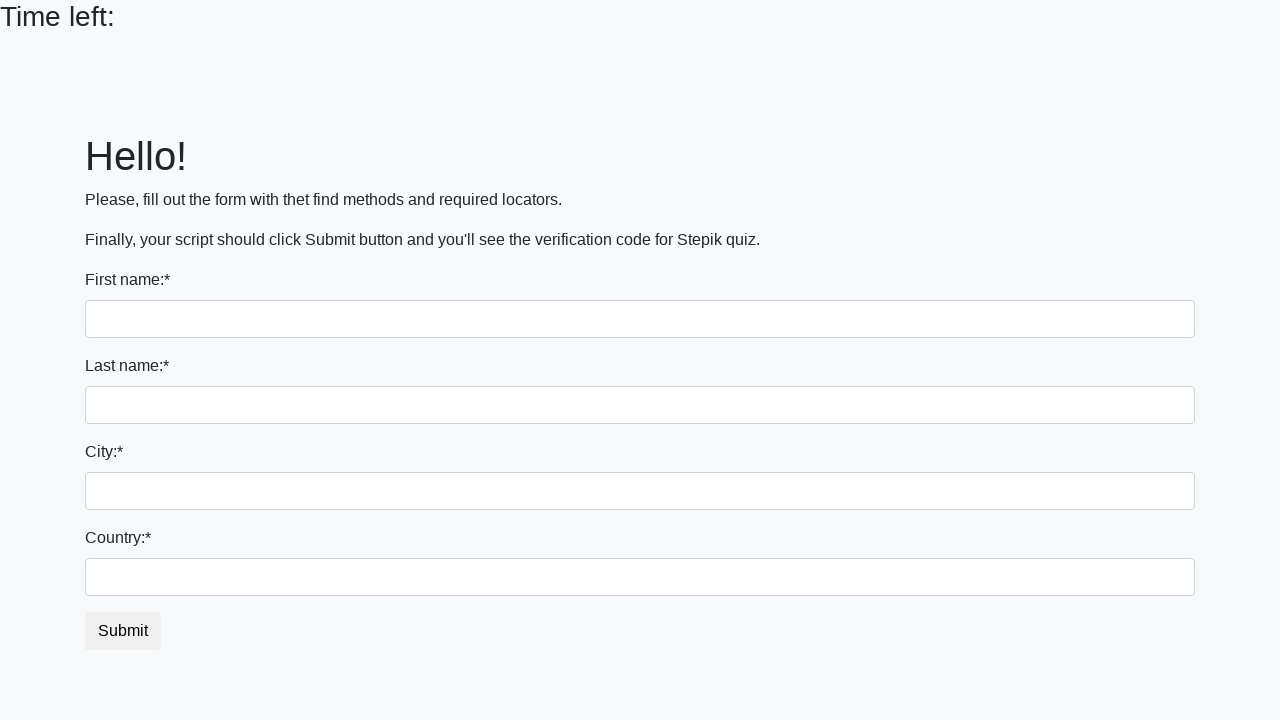

Filled first name field with 'Ivan' on input
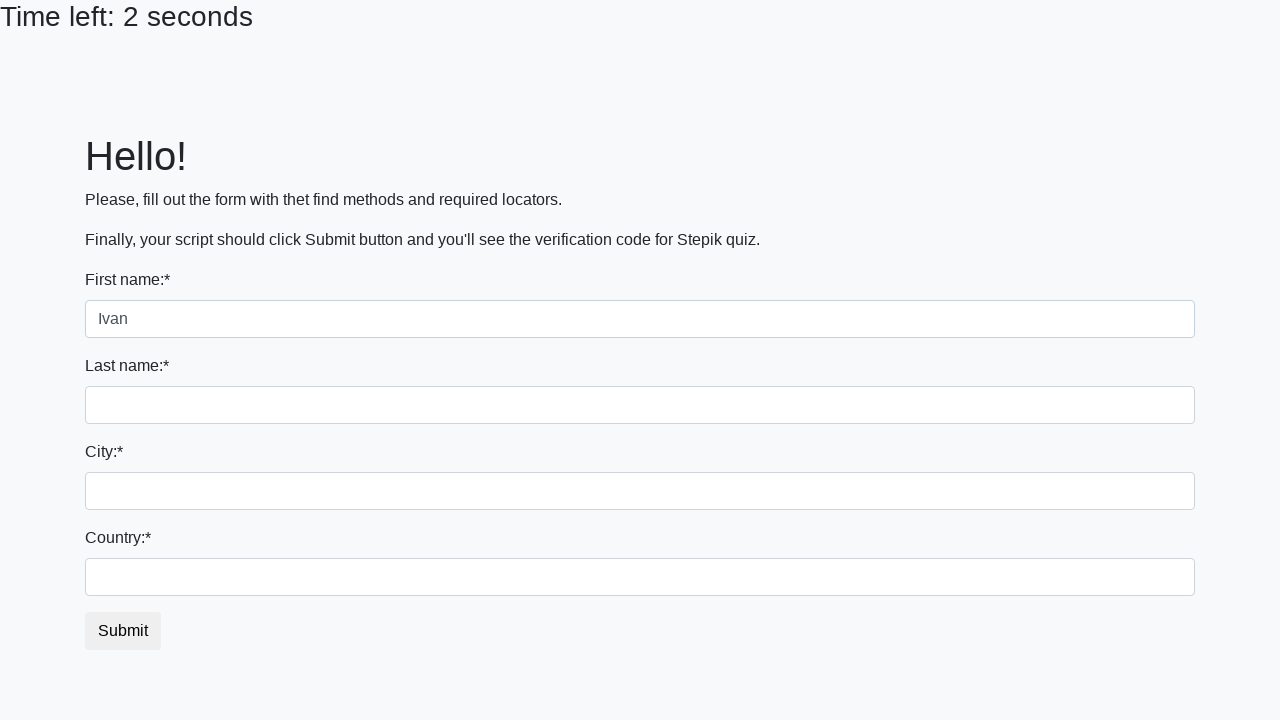

Filled last name field with 'Petrov' on input[name='last_name']
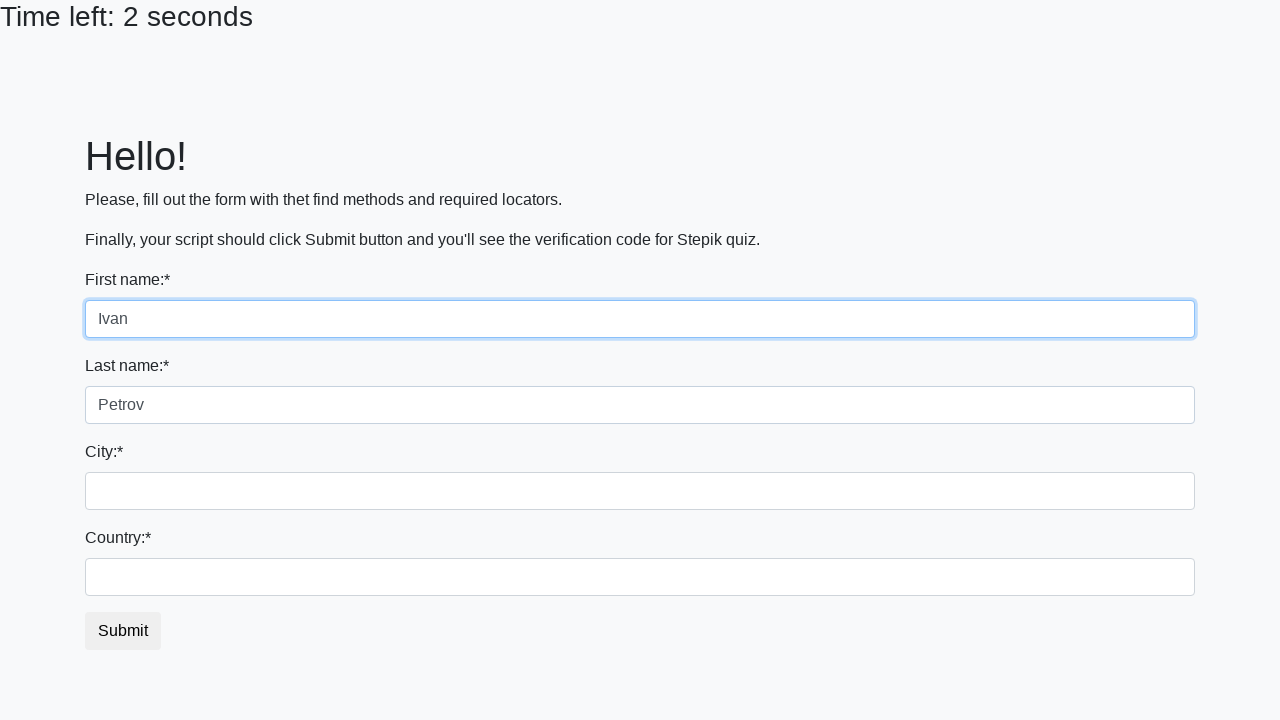

Filled city field with 'Smolensk' on .city
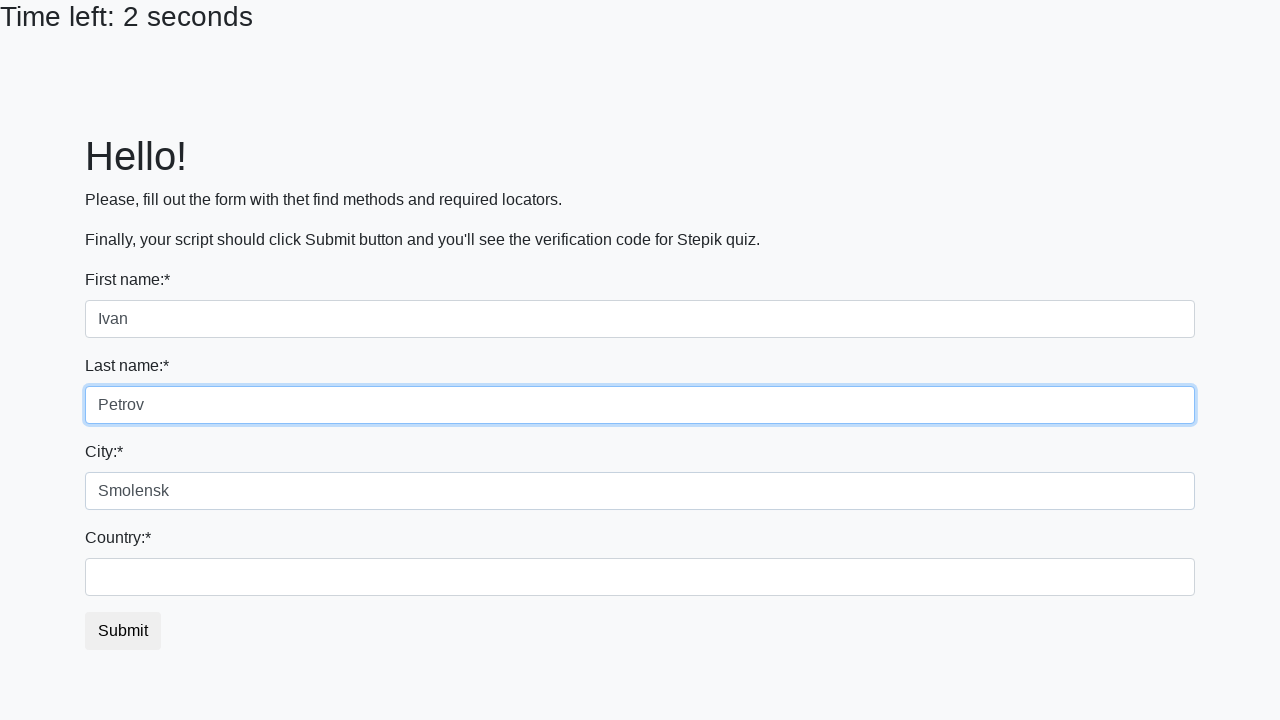

Filled country field with 'Russia' on #country
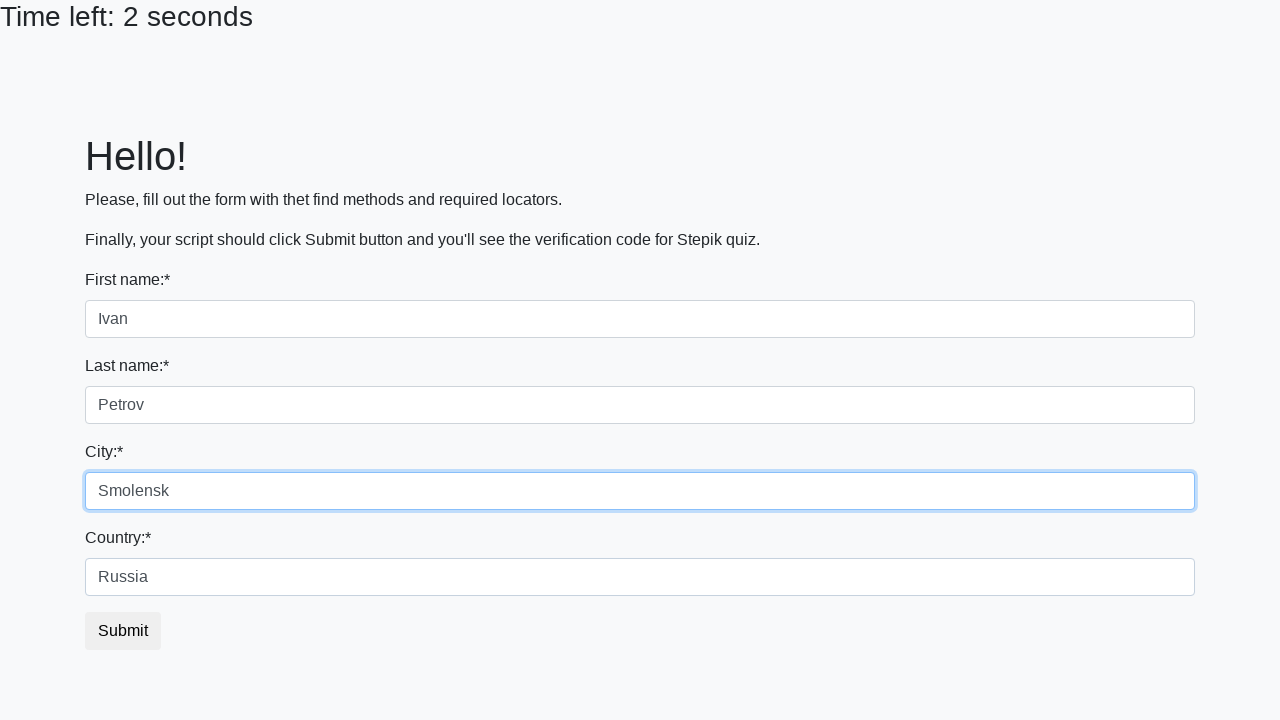

Clicked submit button to submit form at (123, 631) on button.btn
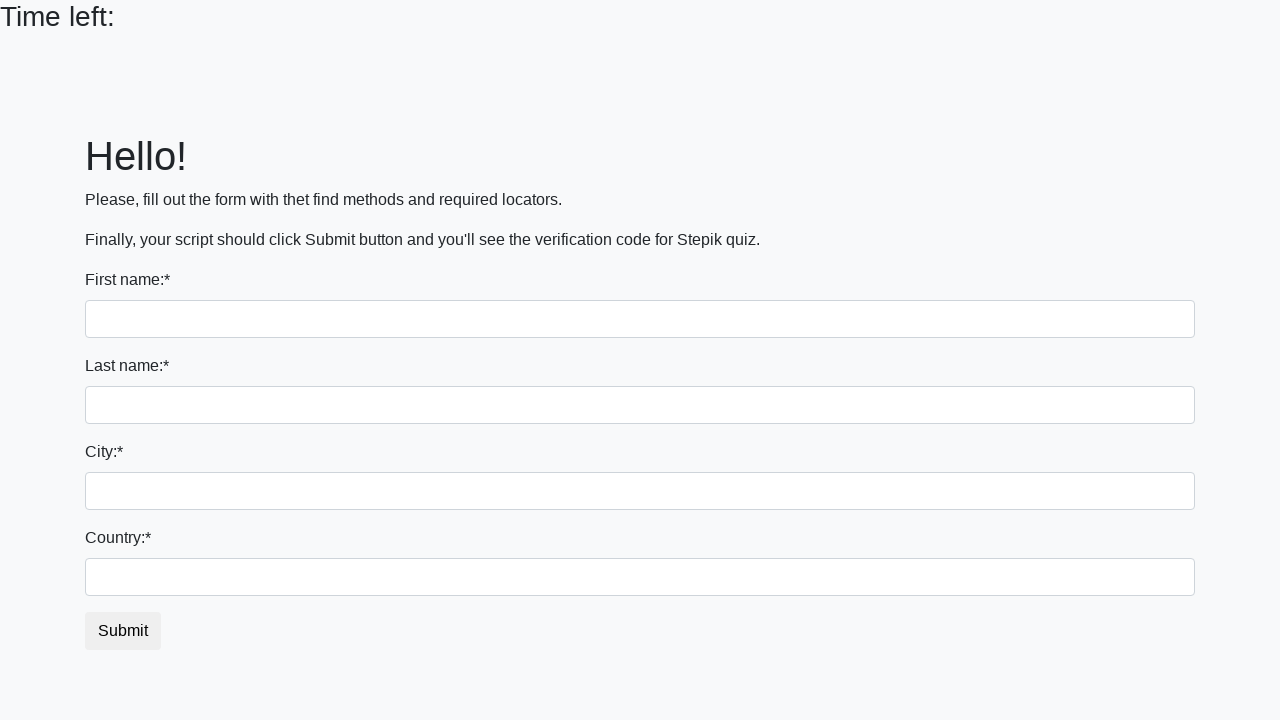

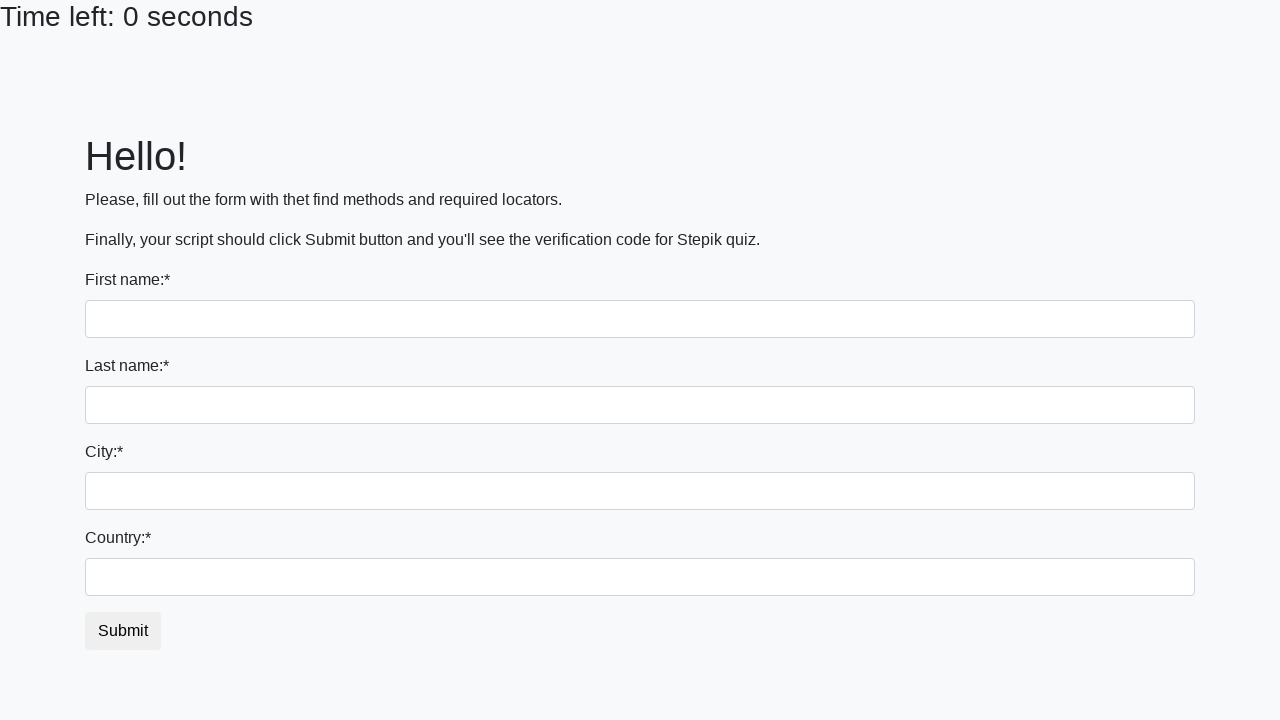